Tests opting out of A/B tests by adding an opt-out cookie before visiting the test page, then navigating to verify the page shows "No A/B Test" heading

Starting URL: http://the-internet.herokuapp.com

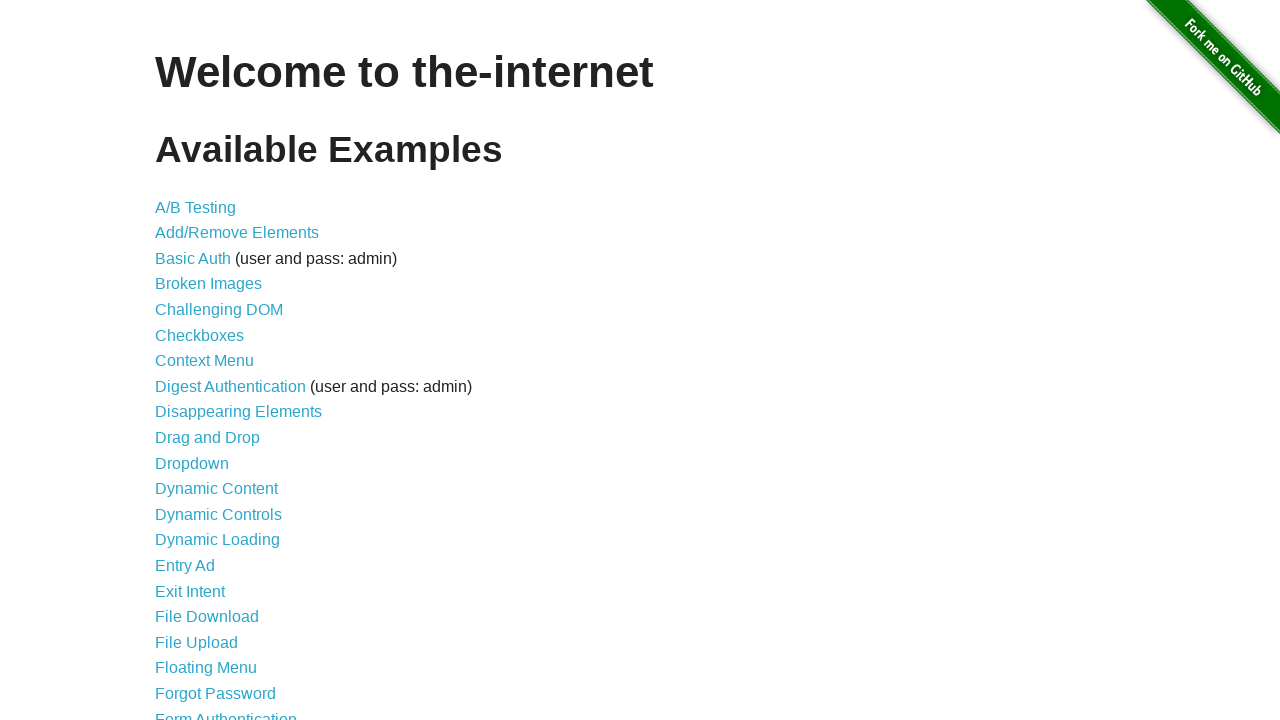

Added optimizelyOptOut cookie to opt out of A/B tests
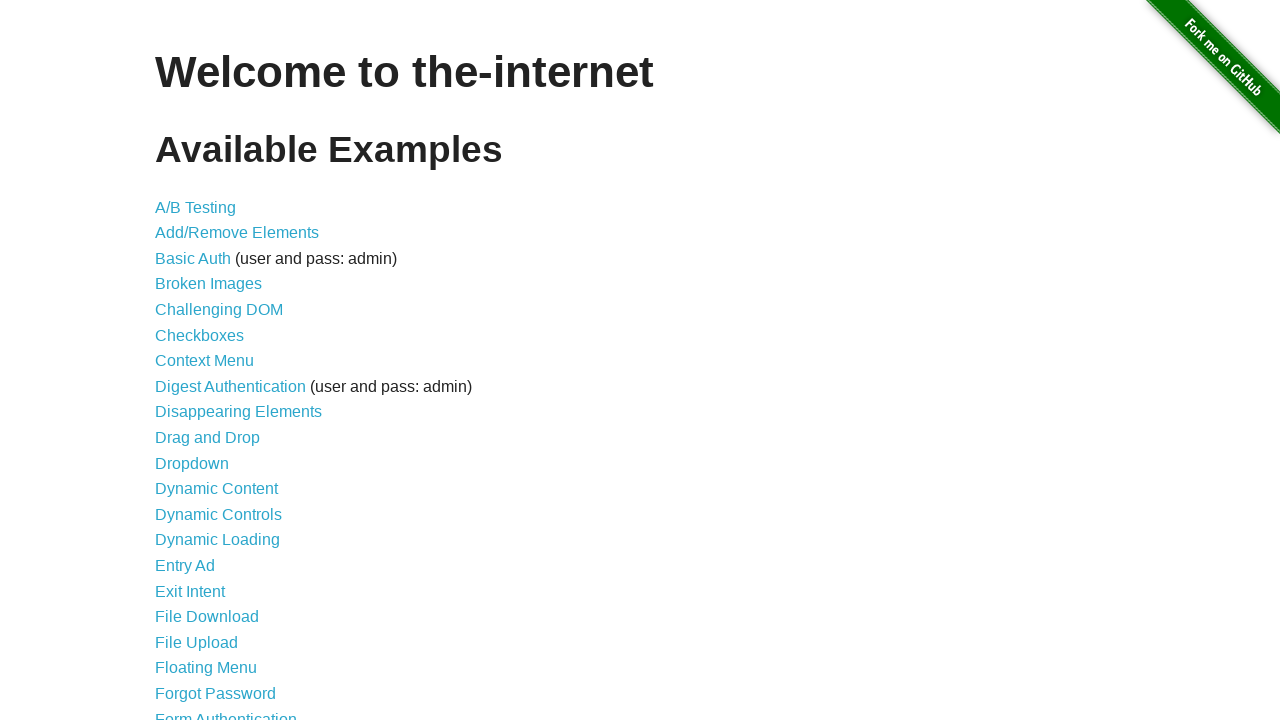

Navigated to A/B test page
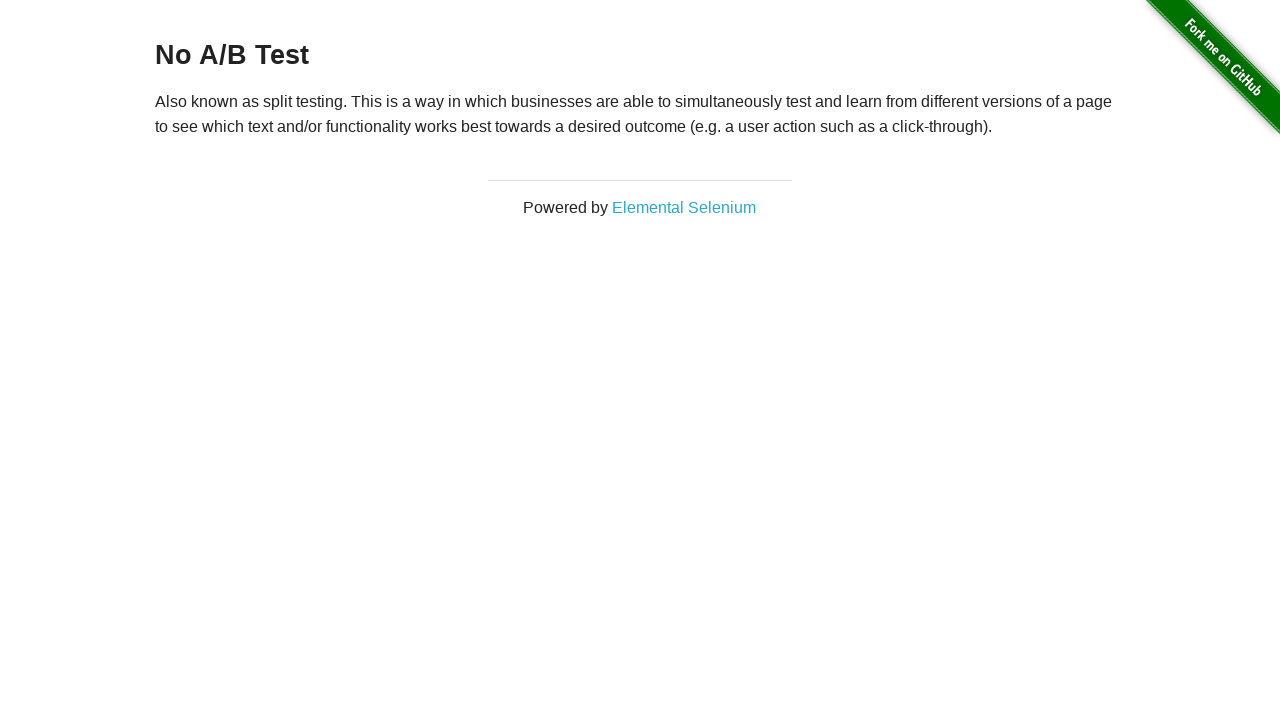

Retrieved heading text from page
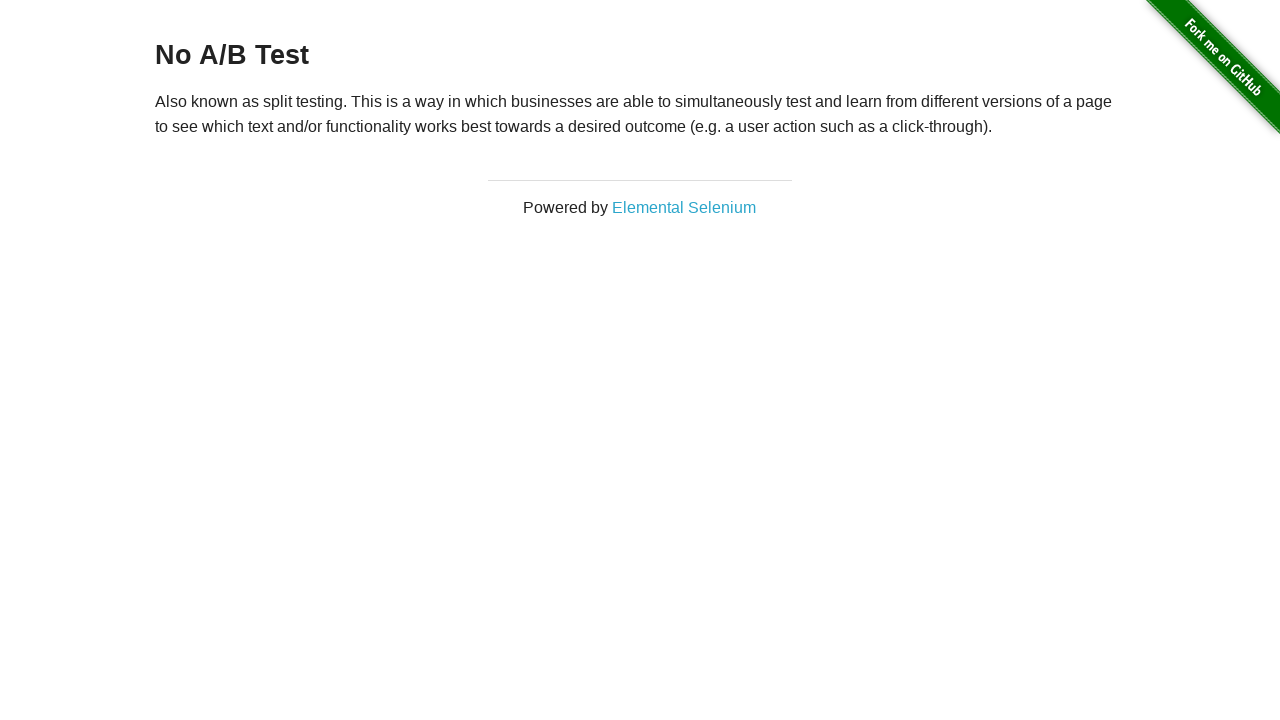

Verified page displays 'No A/B Test' heading, confirming opt-out was successful
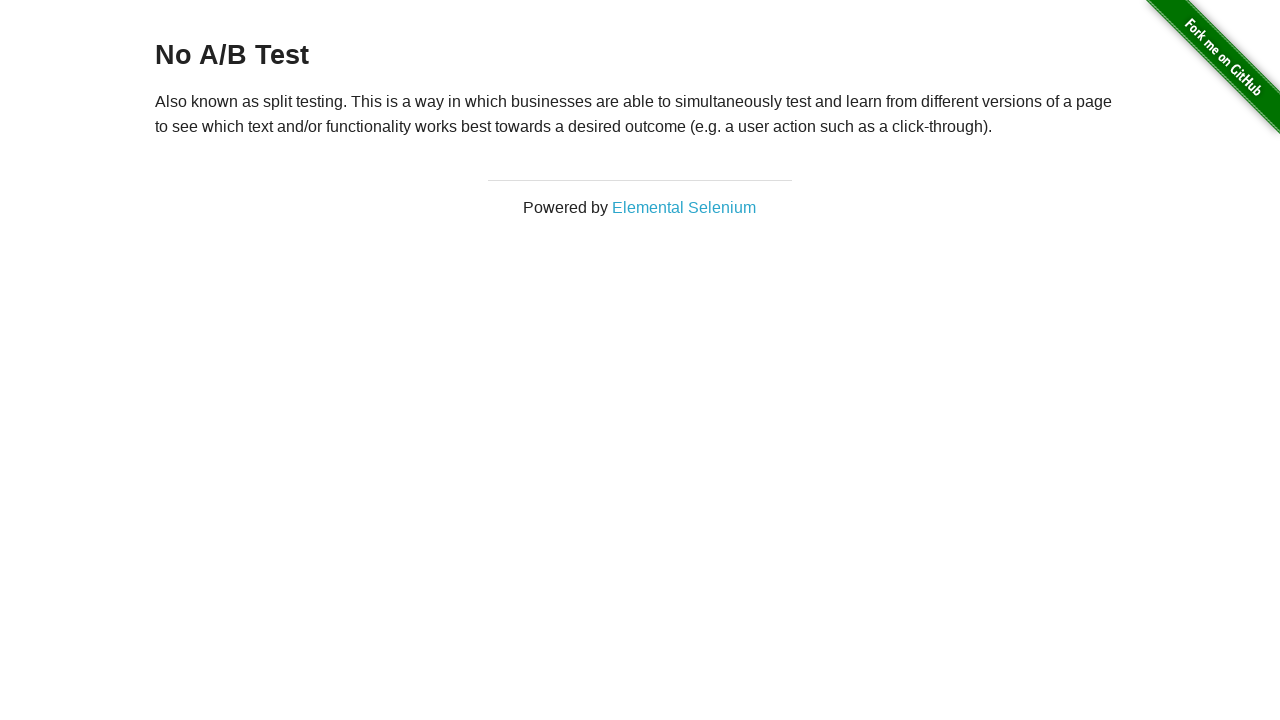

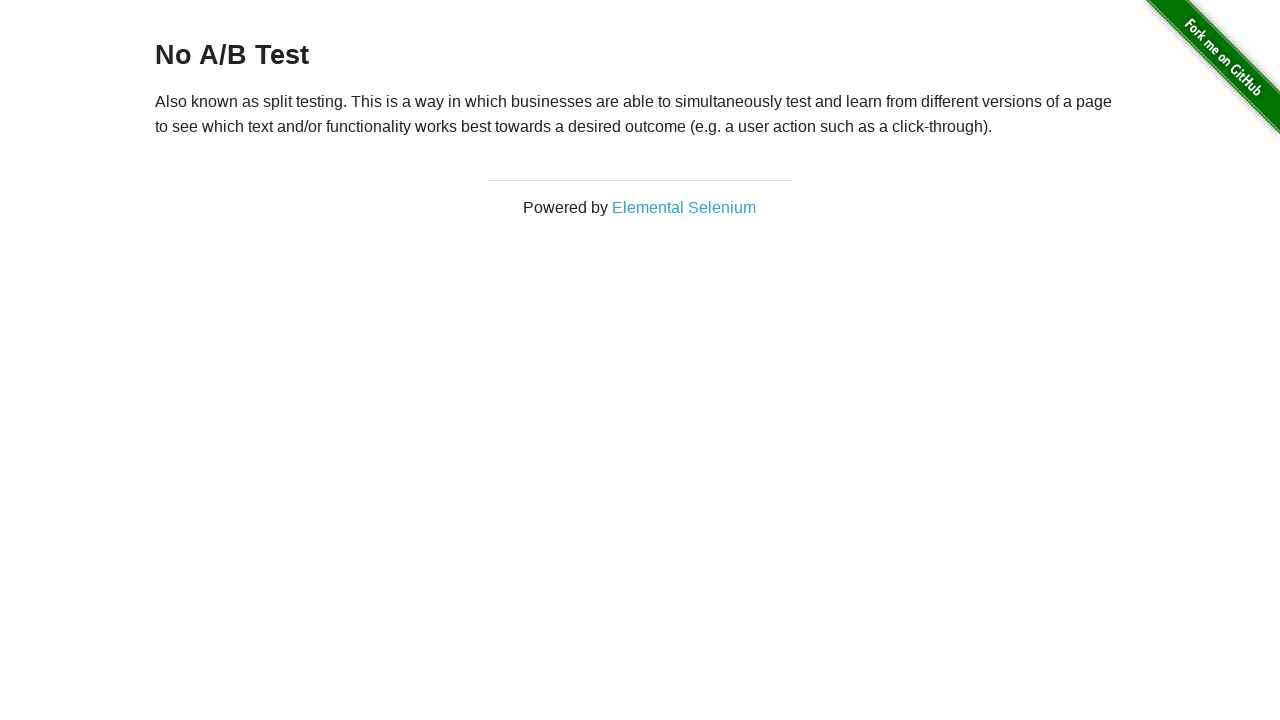